Navigates to educba.com article page and closes a popup modal

Starting URL: https://www.educba.com/xpath-index/

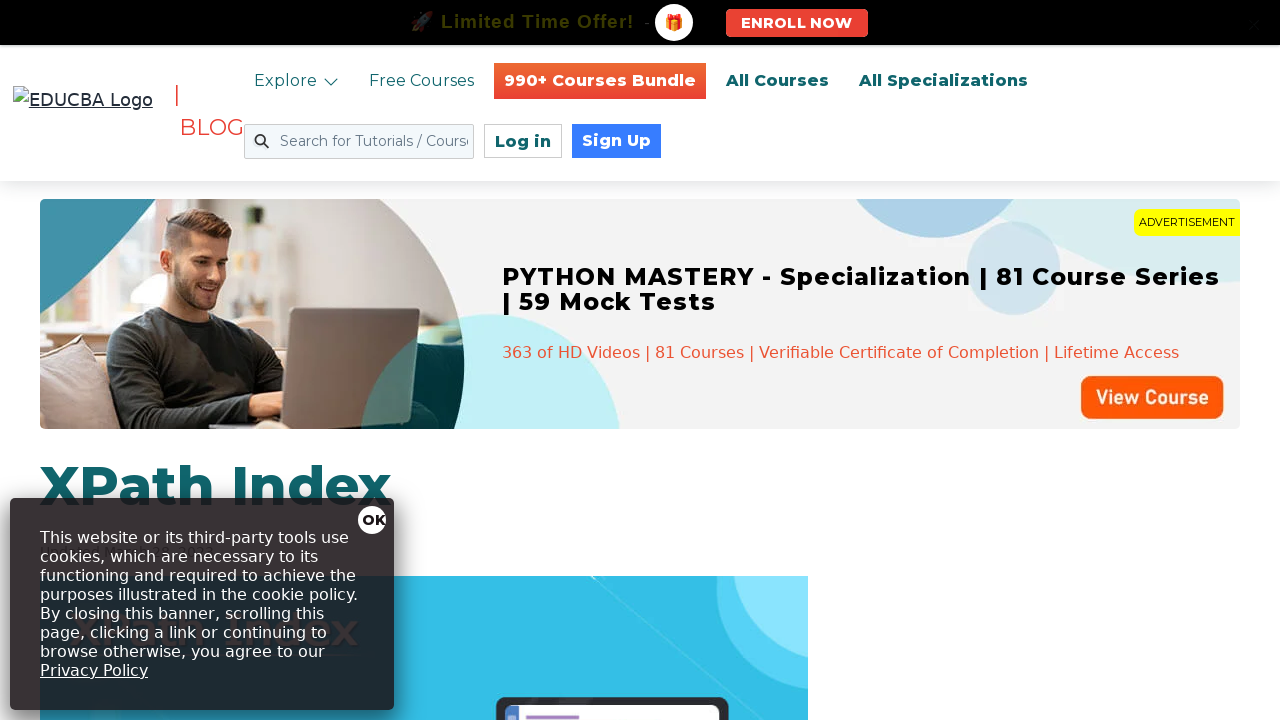

Popup modal did not appear or close button not found
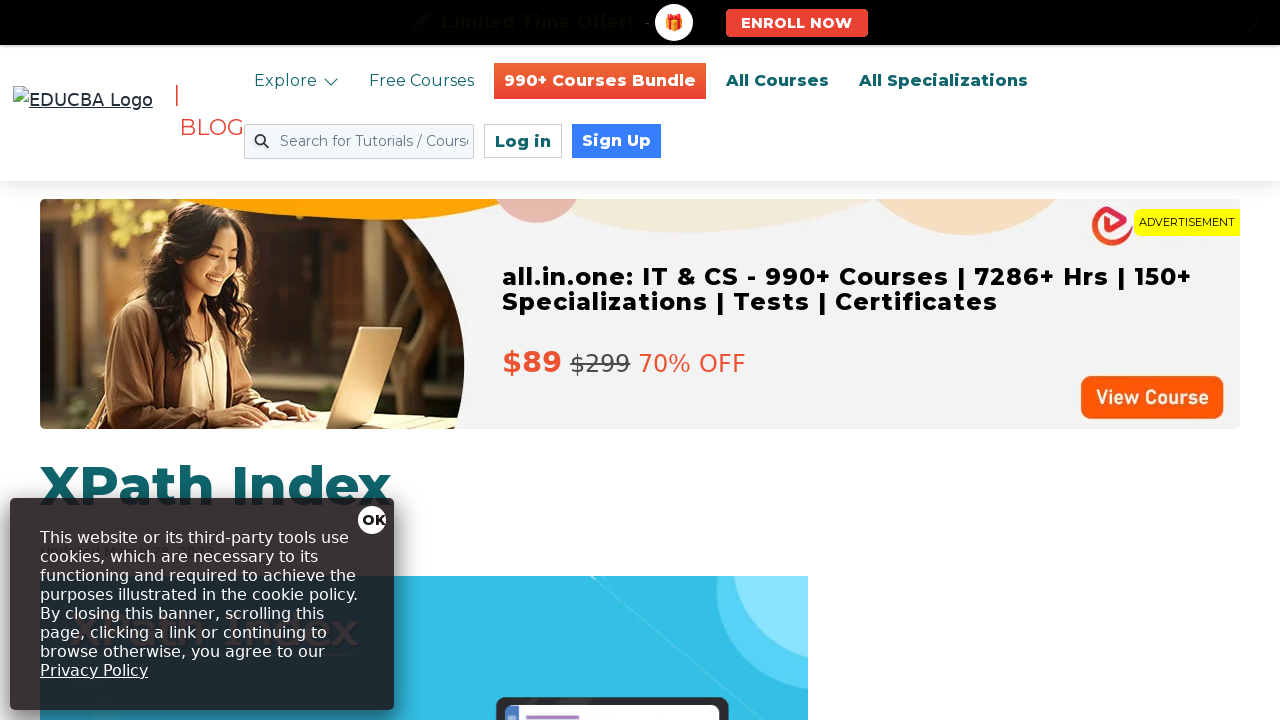

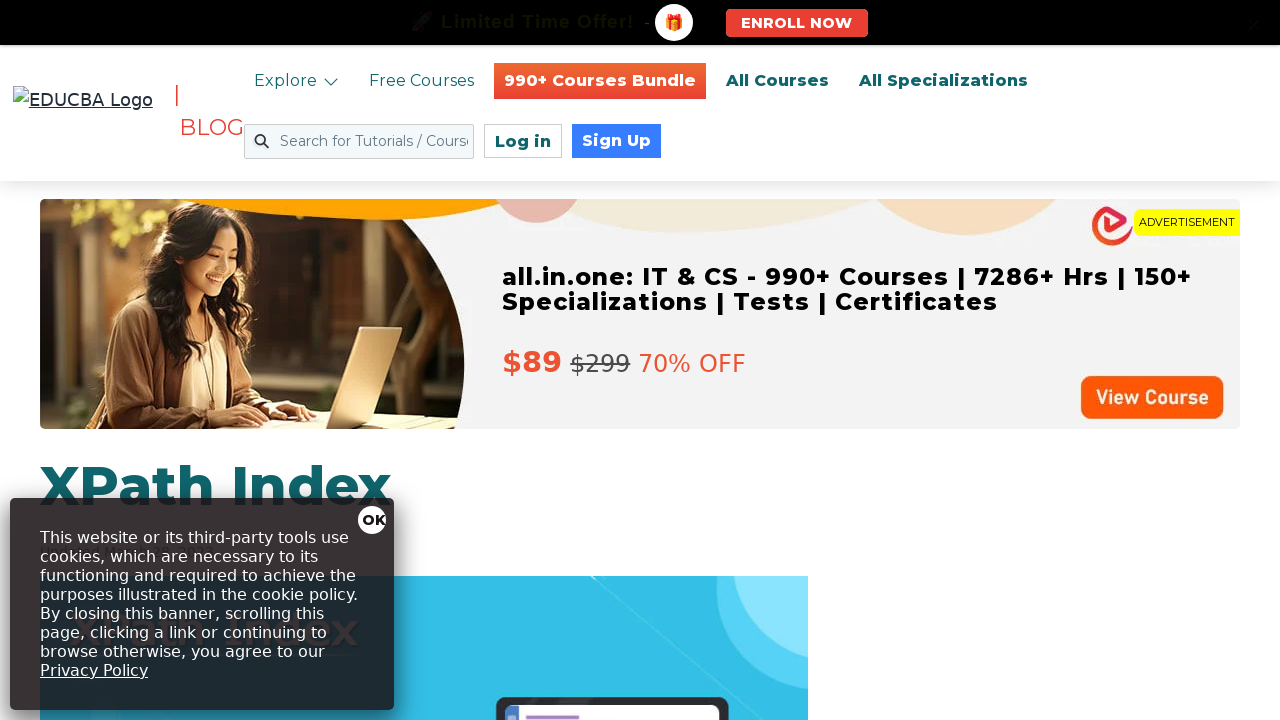